Tests JavaScript alert handling by triggering alerts with text input and accepting/dismissing them

Starting URL: https://rahulshettyacademy.com/AutomationPractice/

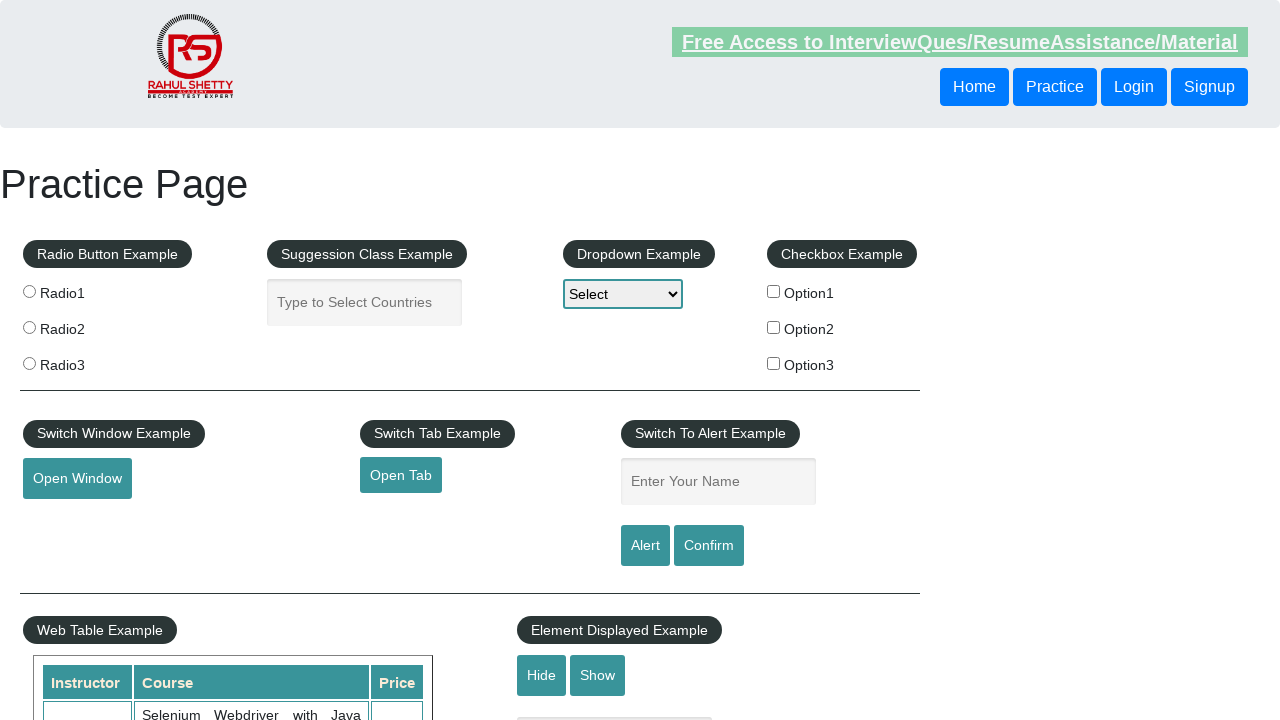

Filled name field with 'Himani Bajaj' for first alert on input[name='enter-name']
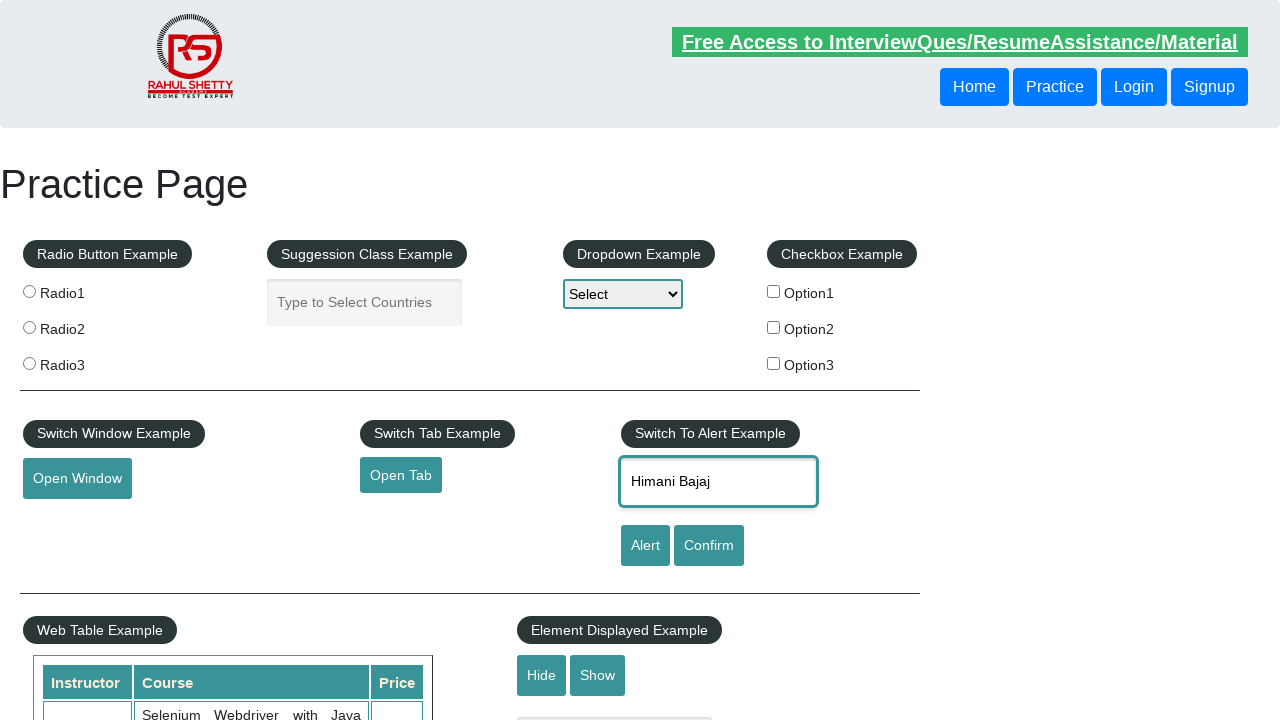

Clicked alert button to trigger JavaScript alert at (645, 546) on #alertbtn
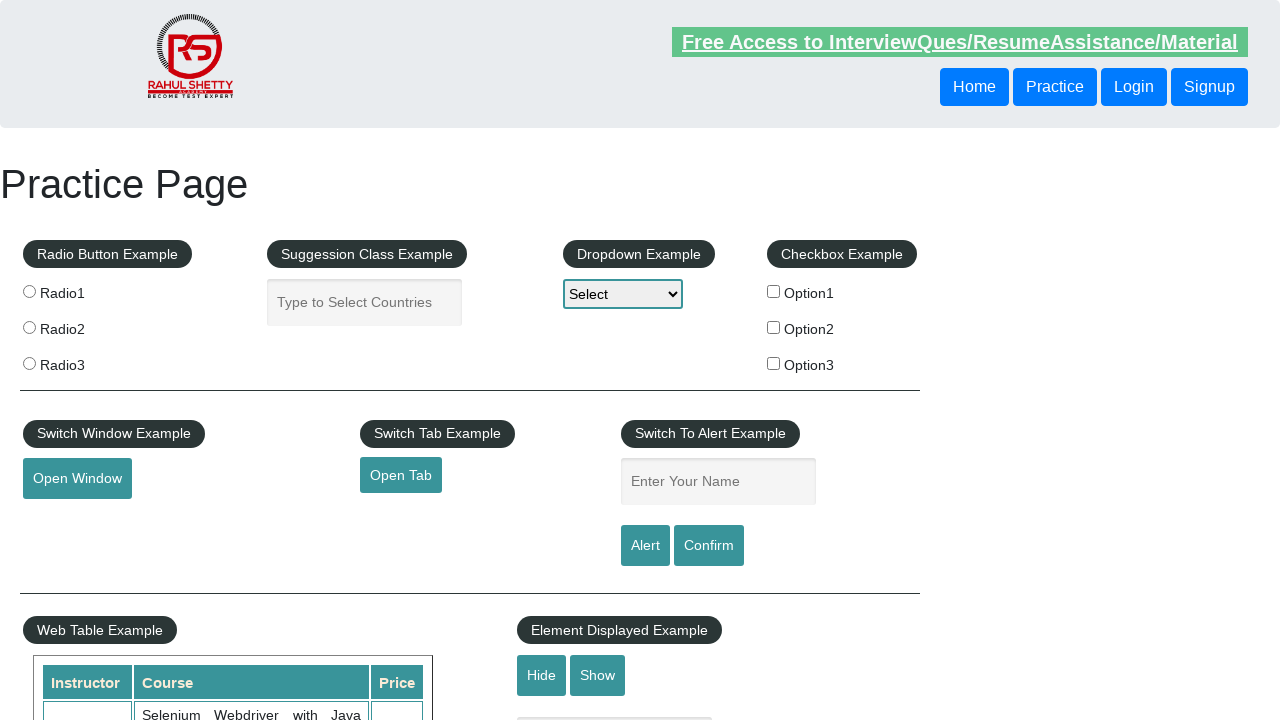

Set up dialog handler to accept alert
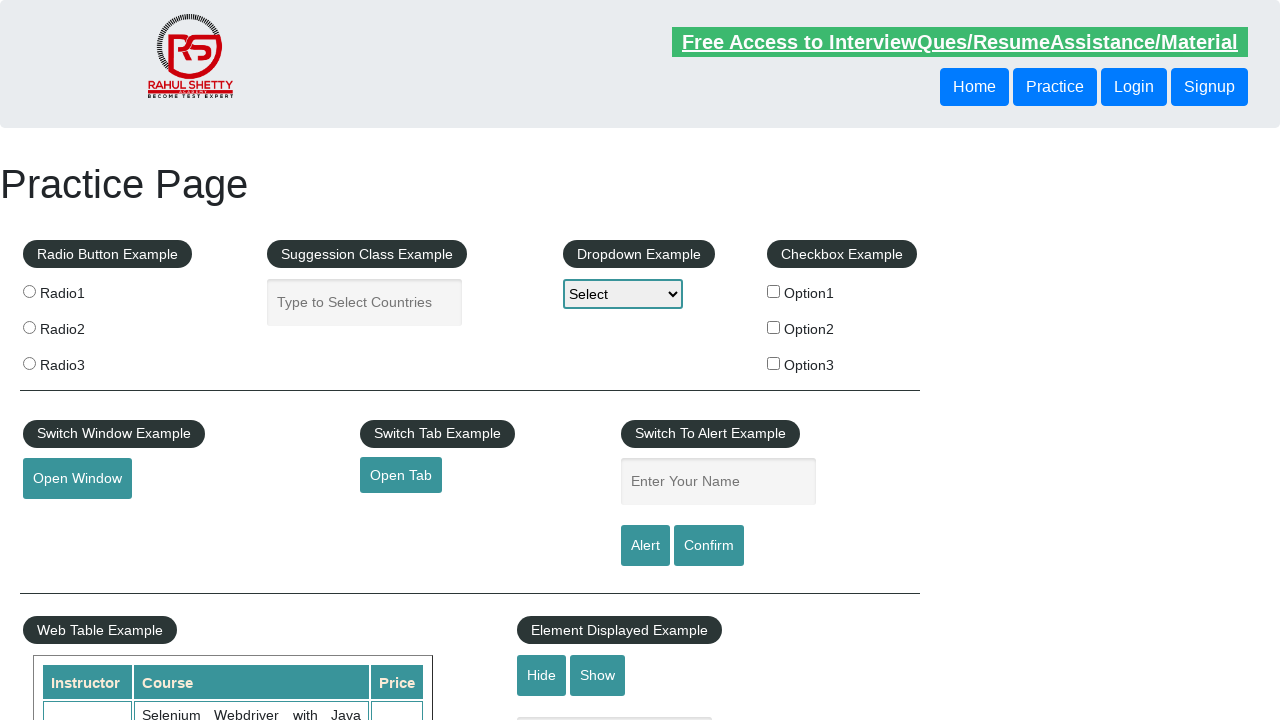

Filled name field with 'Himani Bajaj' for confirm dialog on input[name='enter-name']
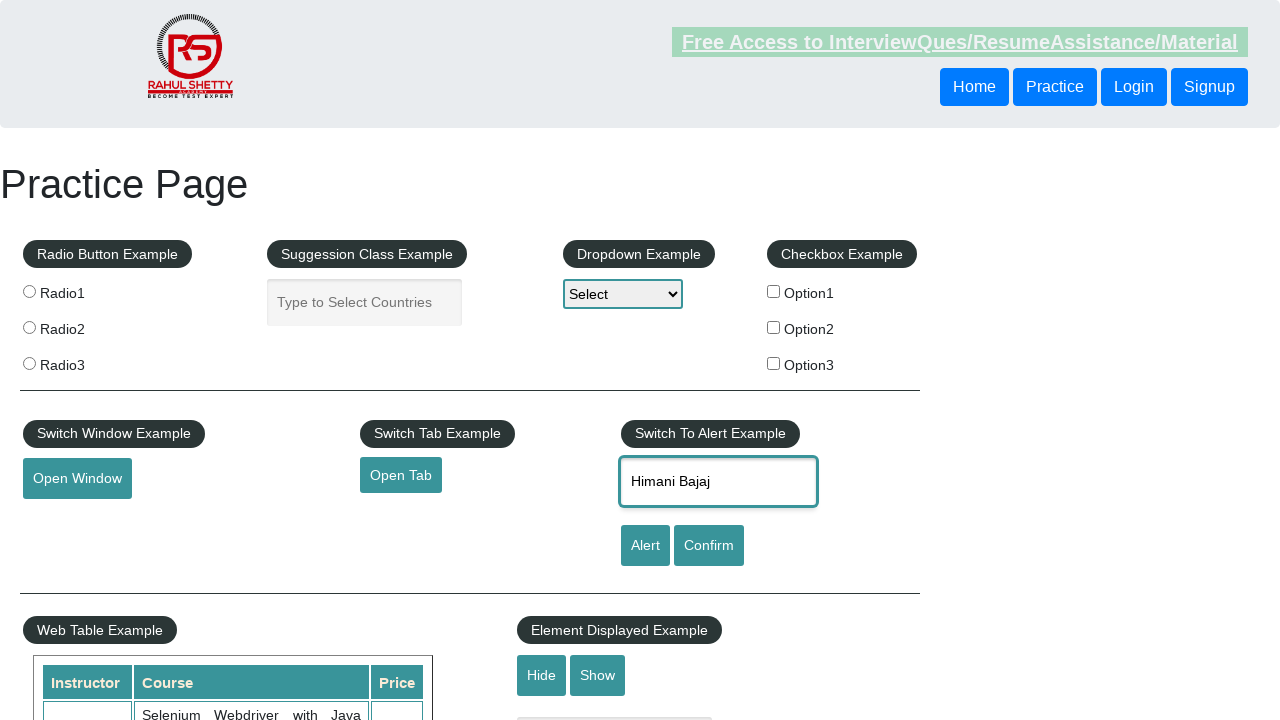

Clicked confirm button to trigger confirm dialog at (709, 546) on input[value='Confirm']
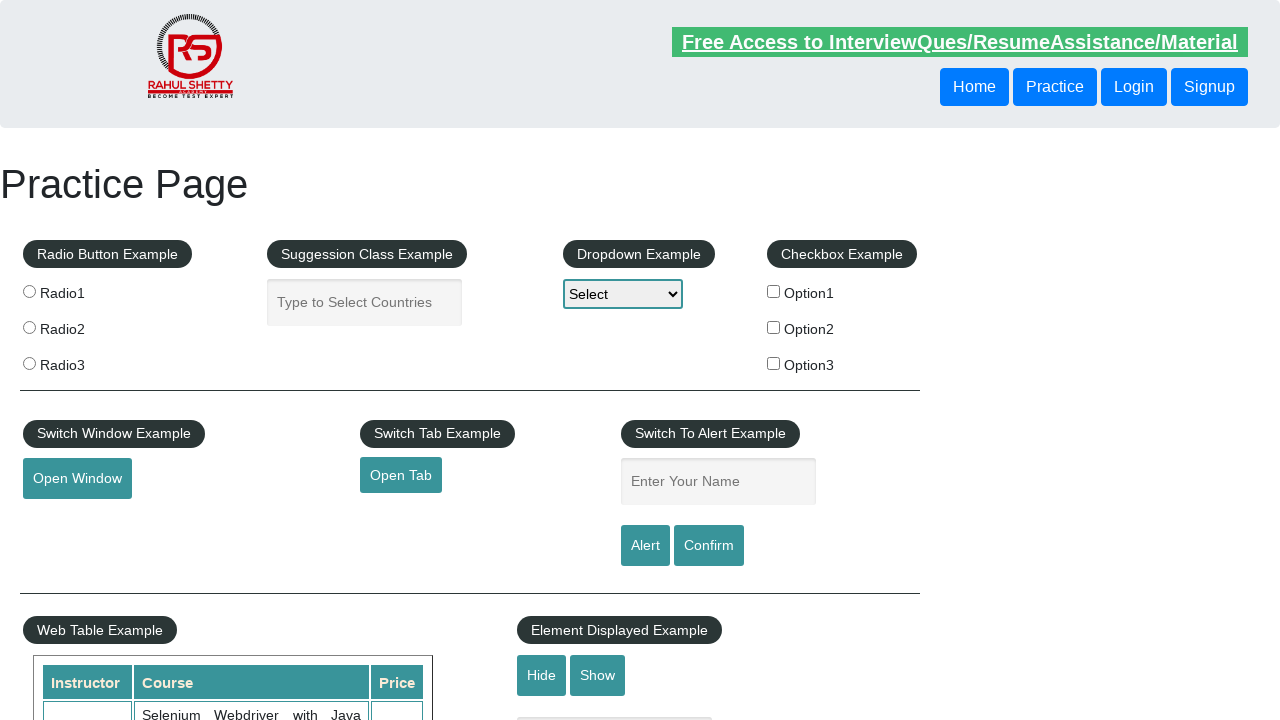

Set up dialog handler to dismiss confirm dialog
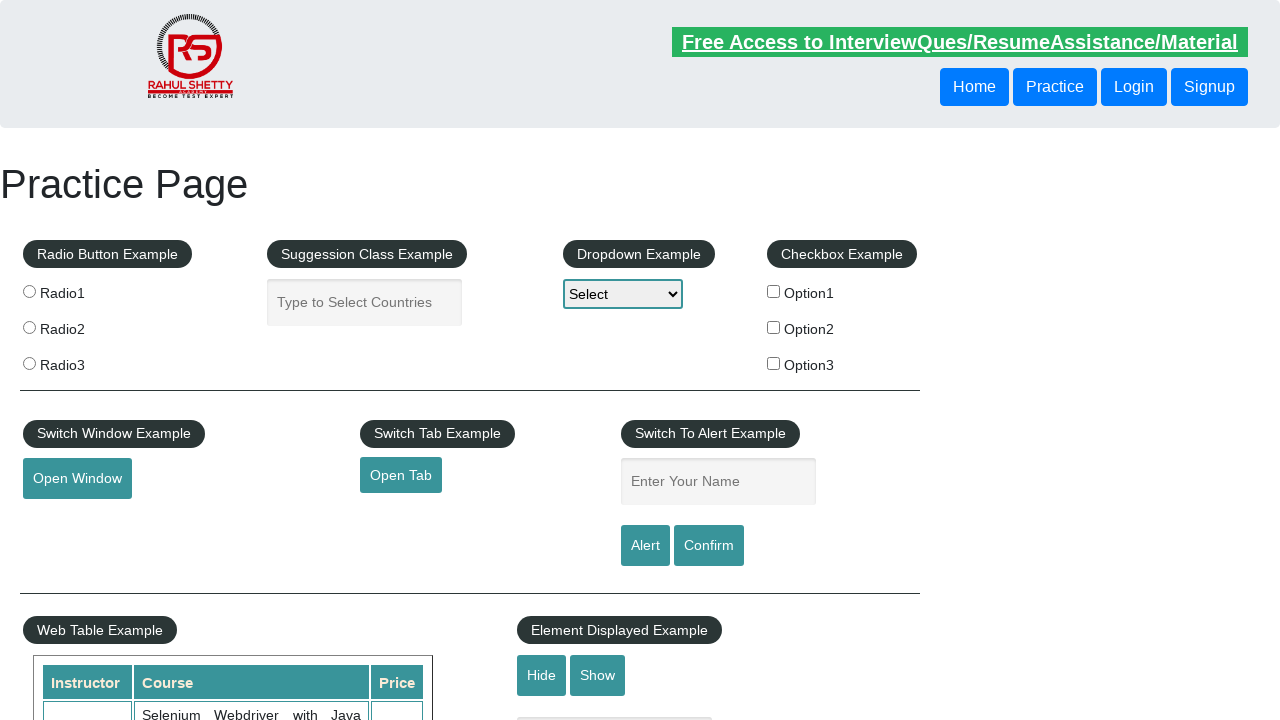

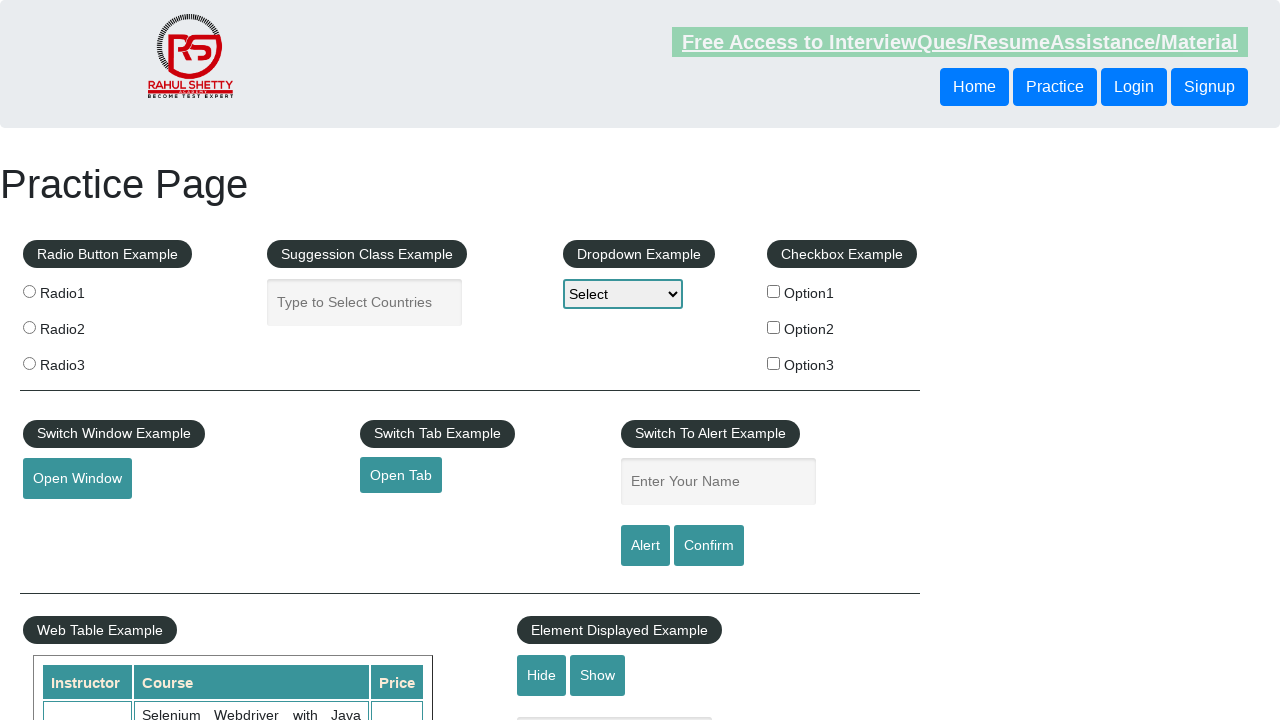